Tests radio button functionality by selecting unselected radio buttons on the page using JavaScript executor

Starting URL: https://demoqa.com/radio-button

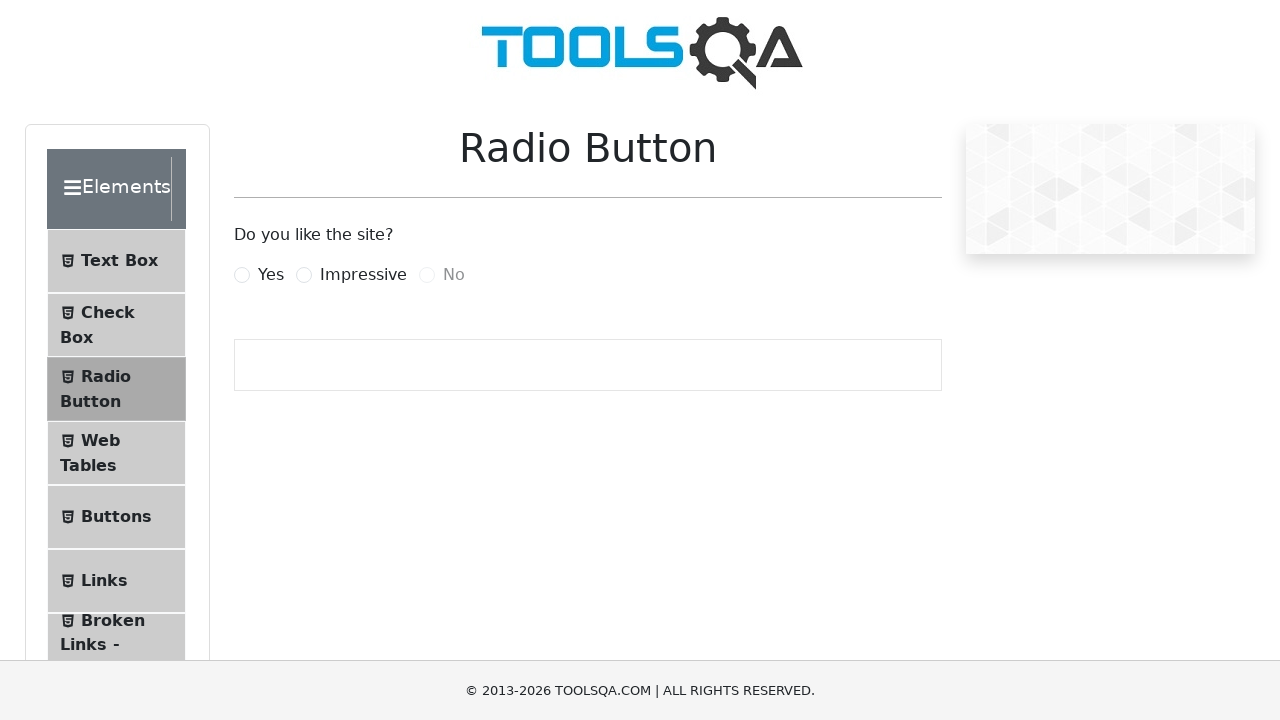

Located all radio buttons on the page
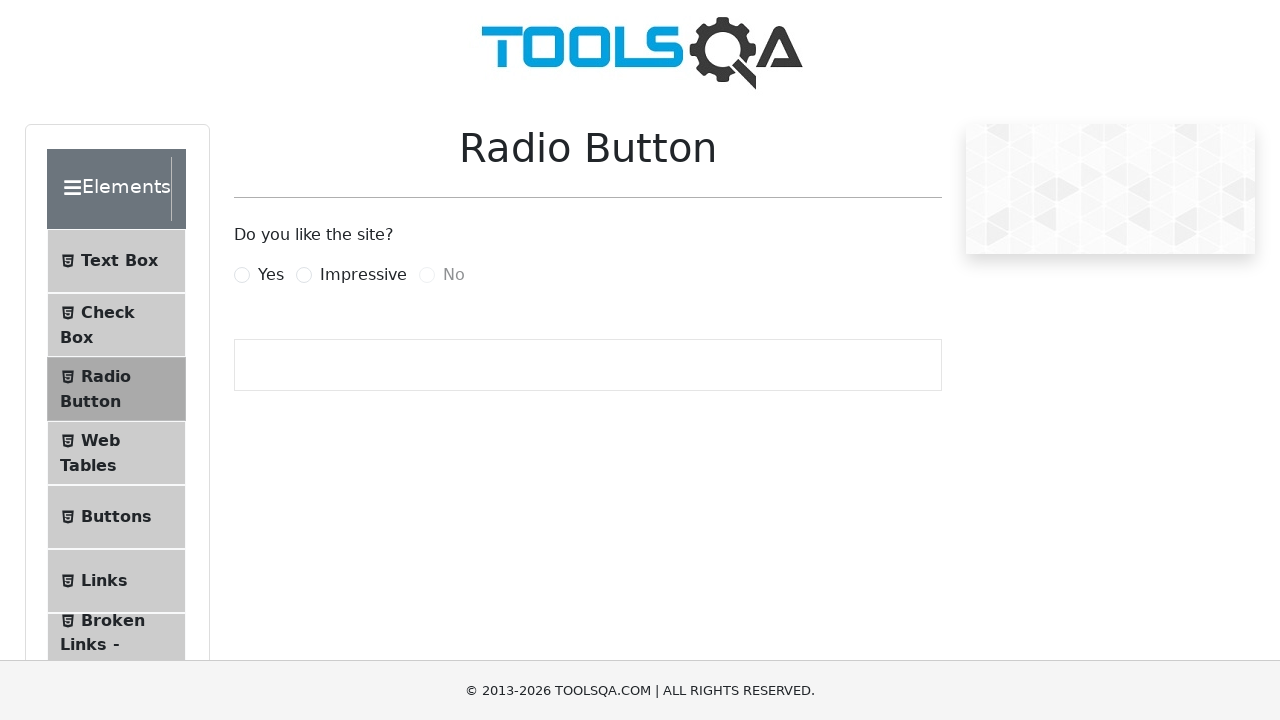

Clicked an unselected and enabled radio button using JavaScript
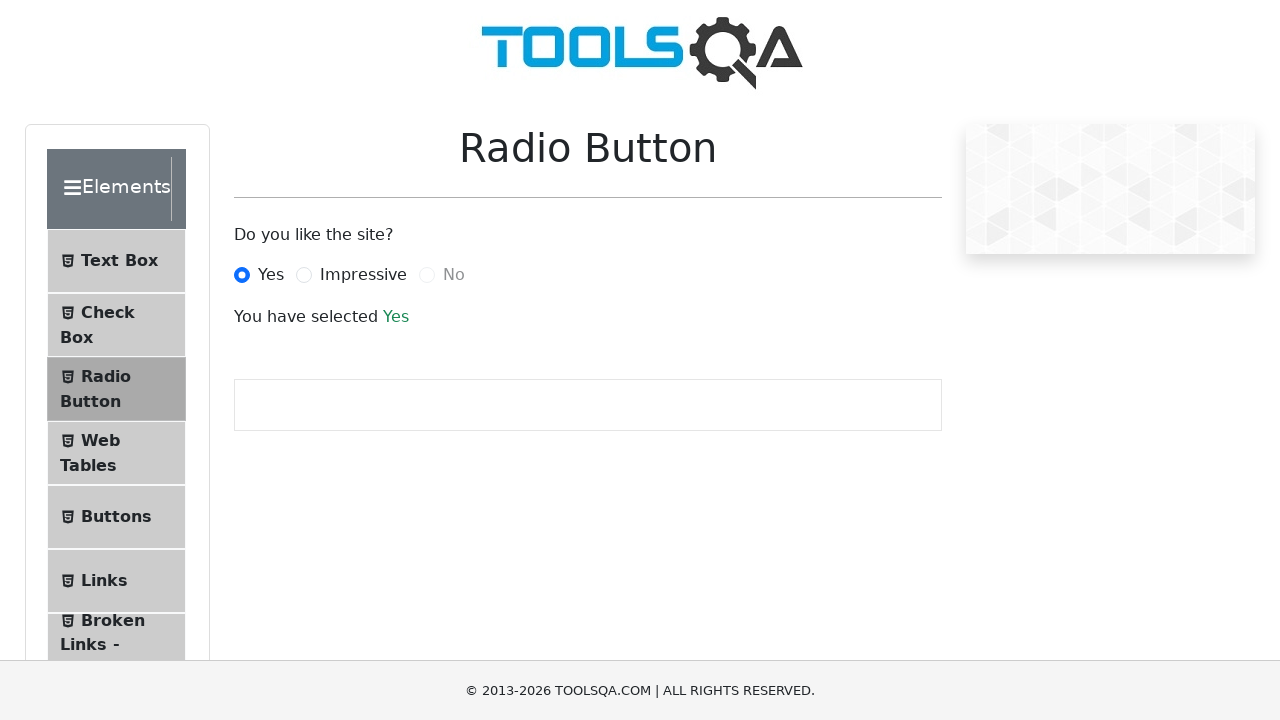

Clicked an unselected and enabled radio button using JavaScript
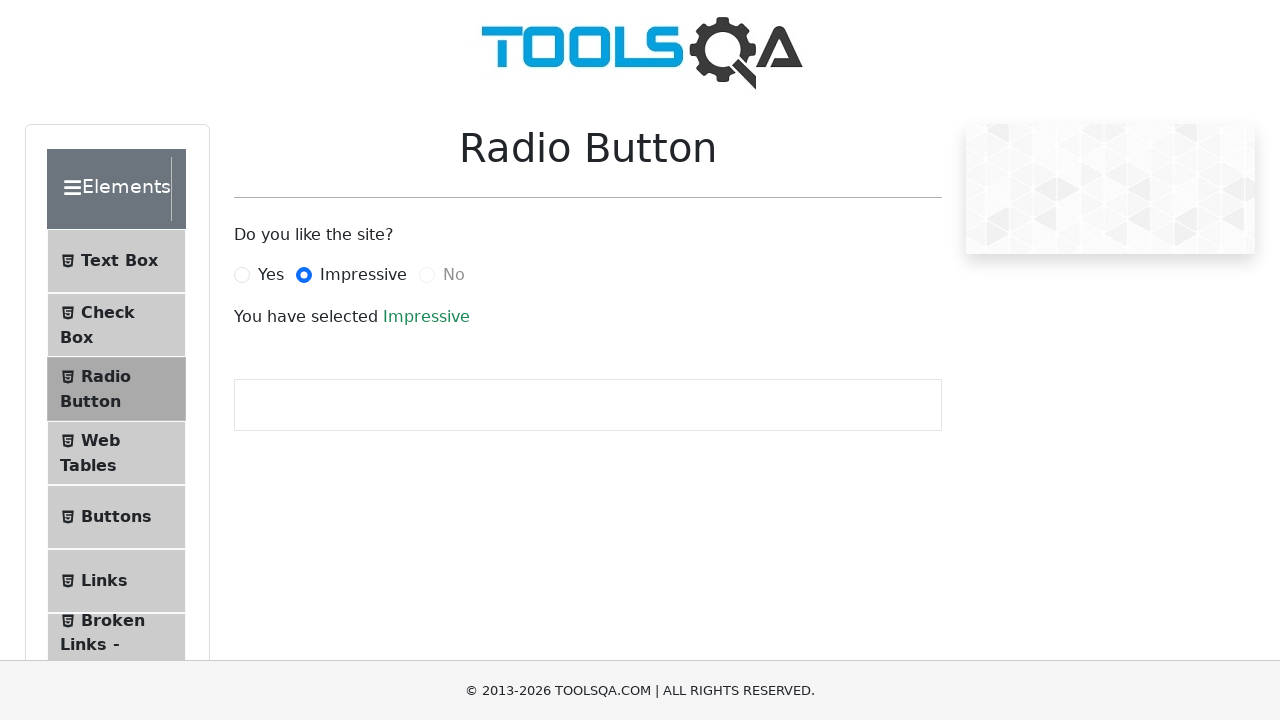

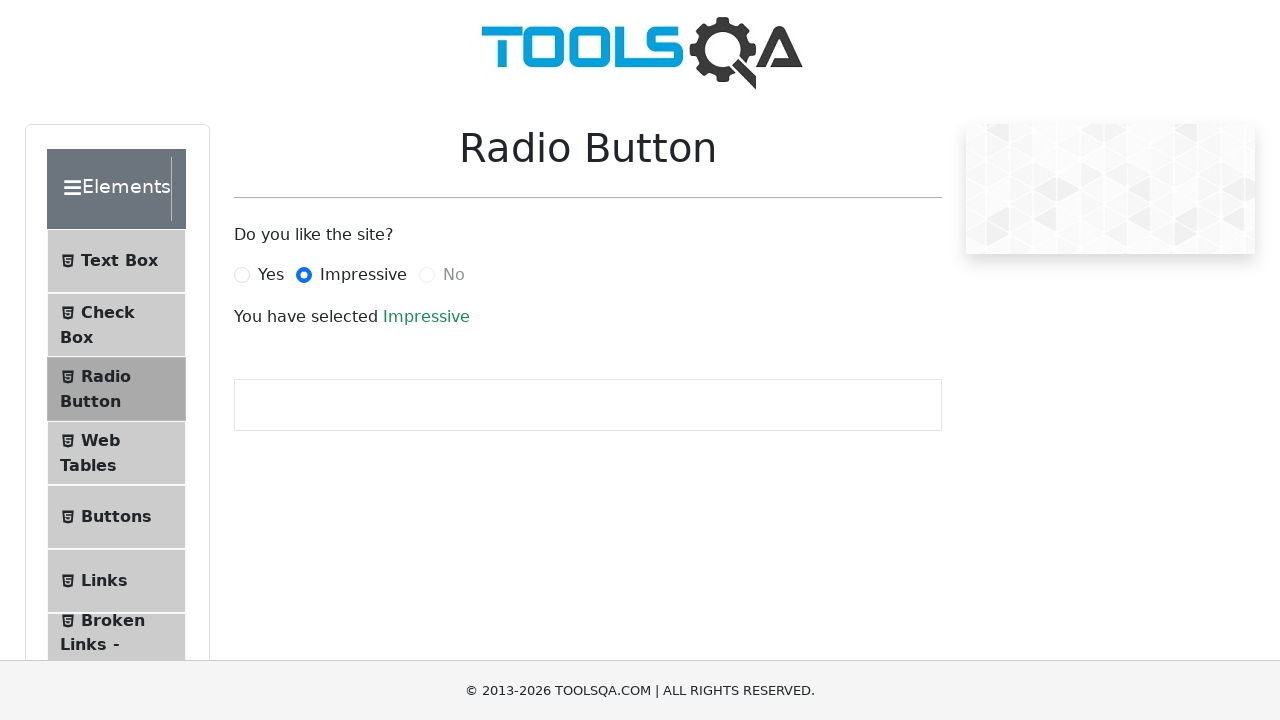